Tests browser window size manipulation by maximizing the window, retrieving dimensions, and then setting a custom window size (516x600)

Starting URL: https://www.youtube.com/

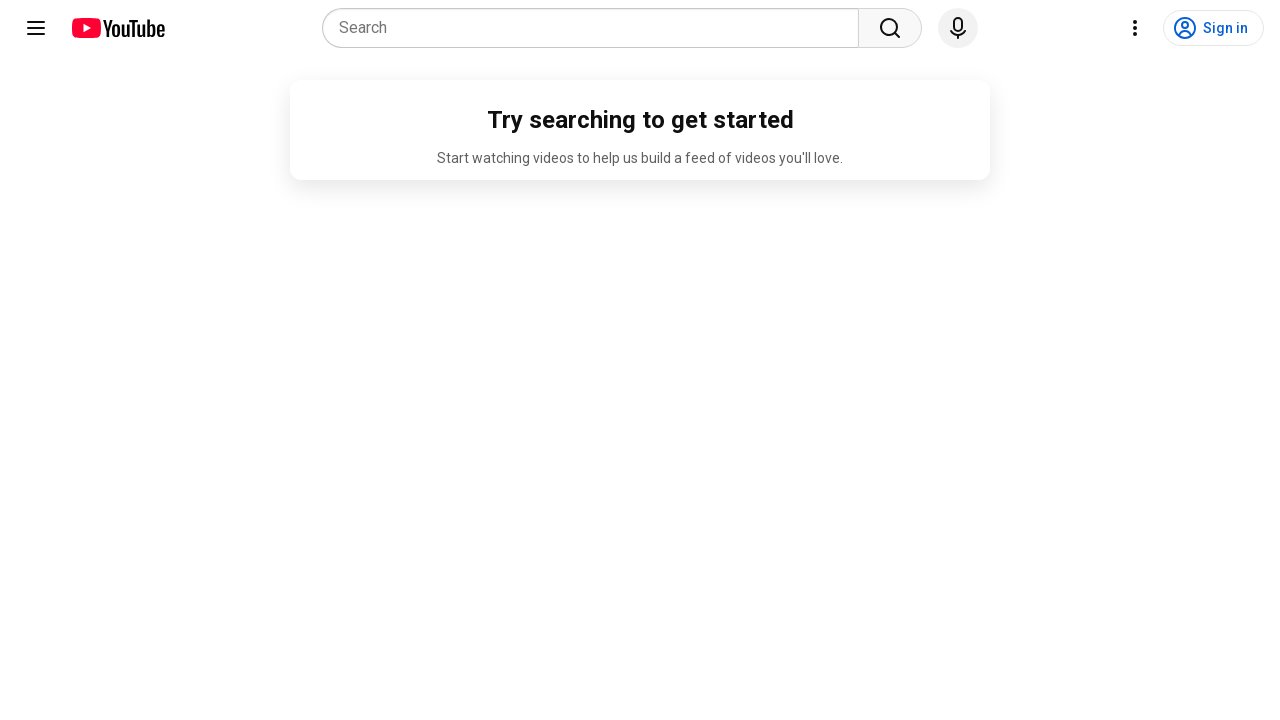

Waited for page to load (domcontentloaded)
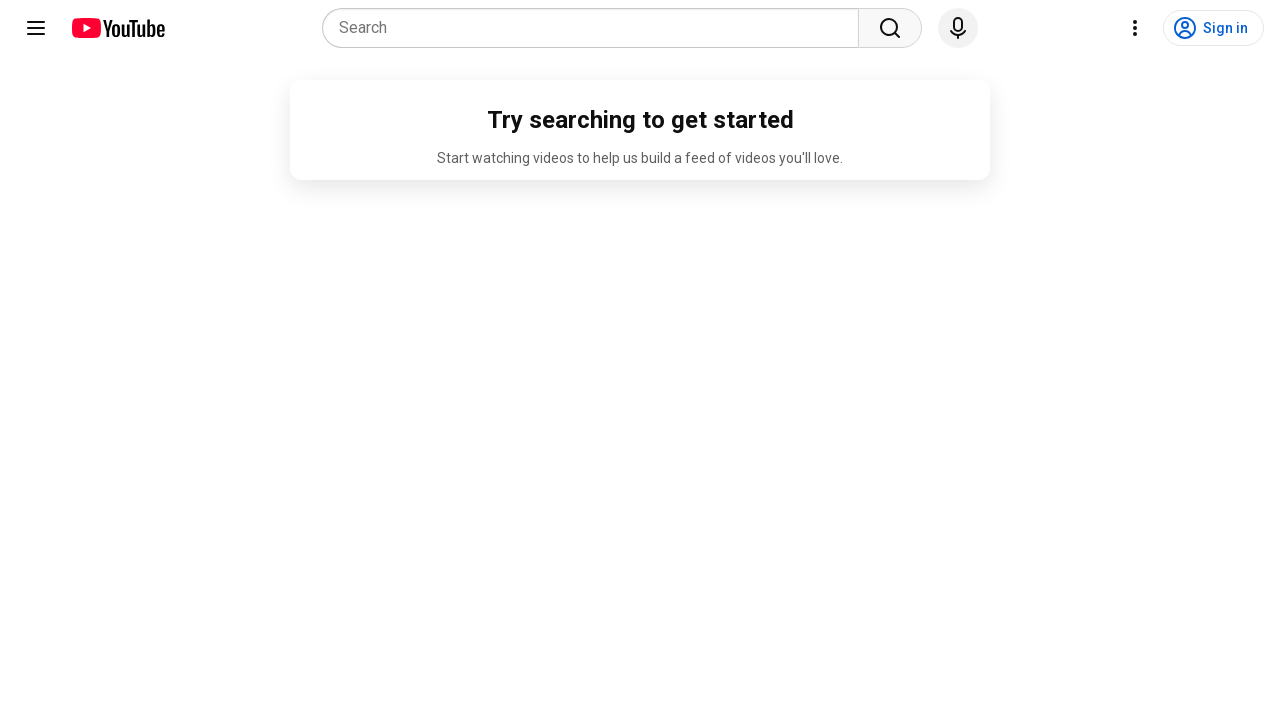

Retrieved initial viewport size: 1280x720
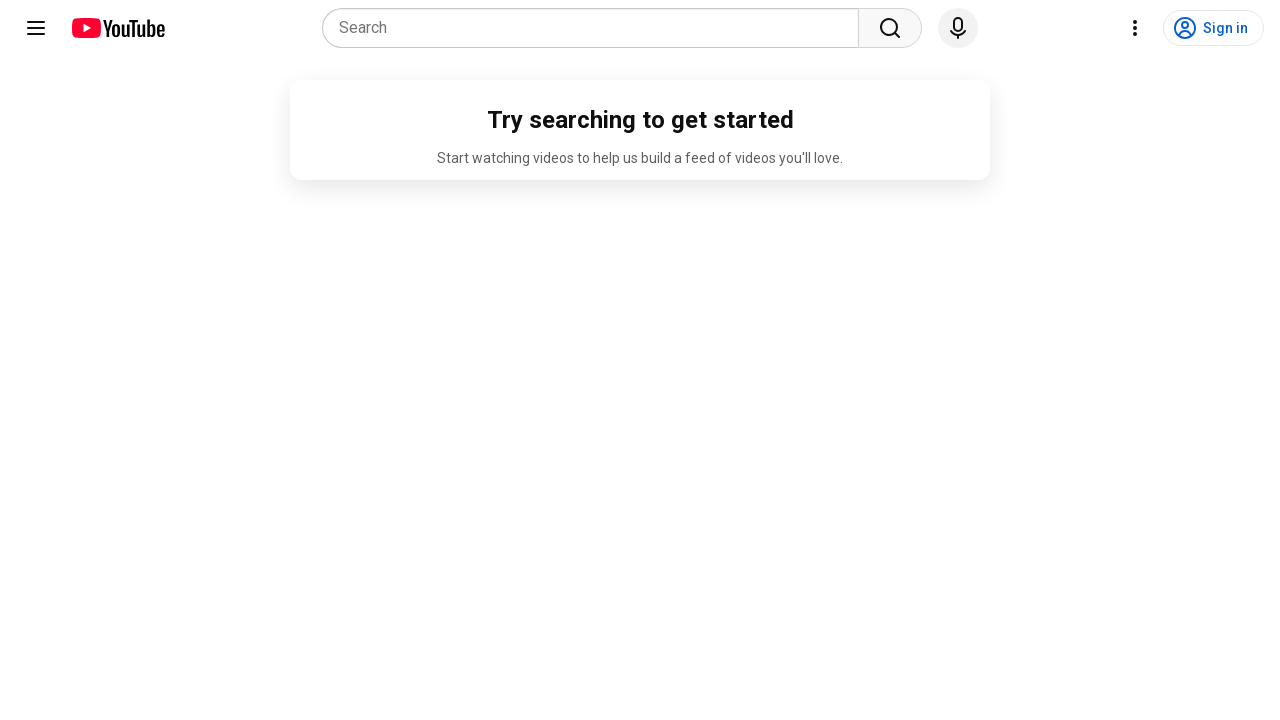

Set viewport size to custom dimensions (516x600)
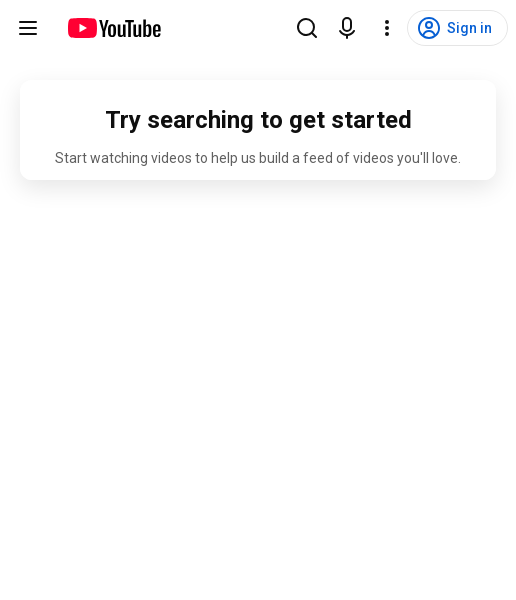

Waited 2 seconds to observe viewport change
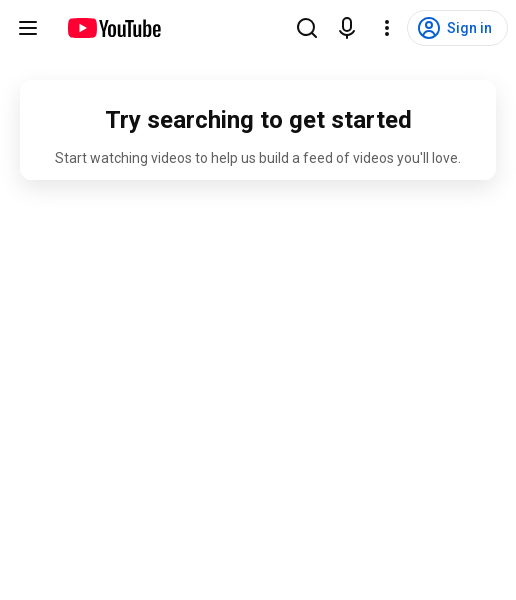

Verified new viewport size: 516x600
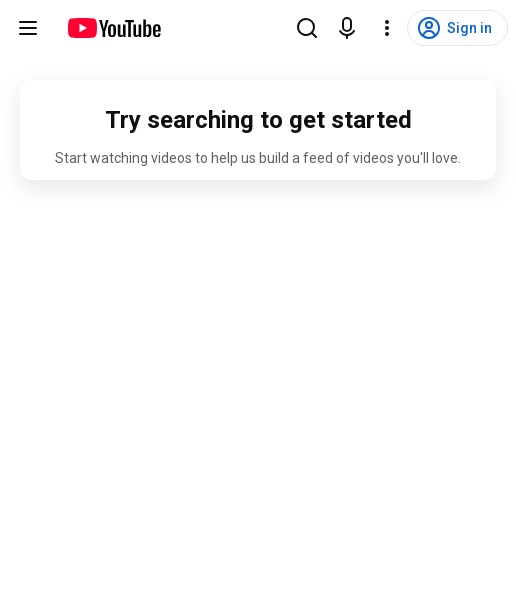

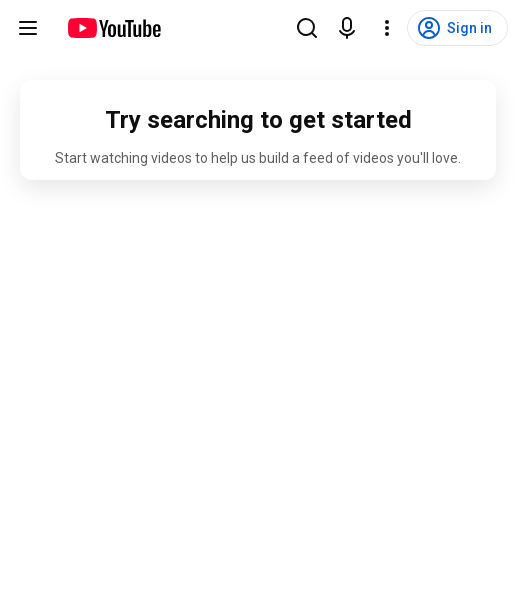